Navigates to a Weather Underground personal weather station dashboard page and verifies that the weather data table loads successfully.

Starting URL: https://www.wunderground.com/dashboard/pws/IPROVENC35/table/2023-12-14/2023-12-14/daily

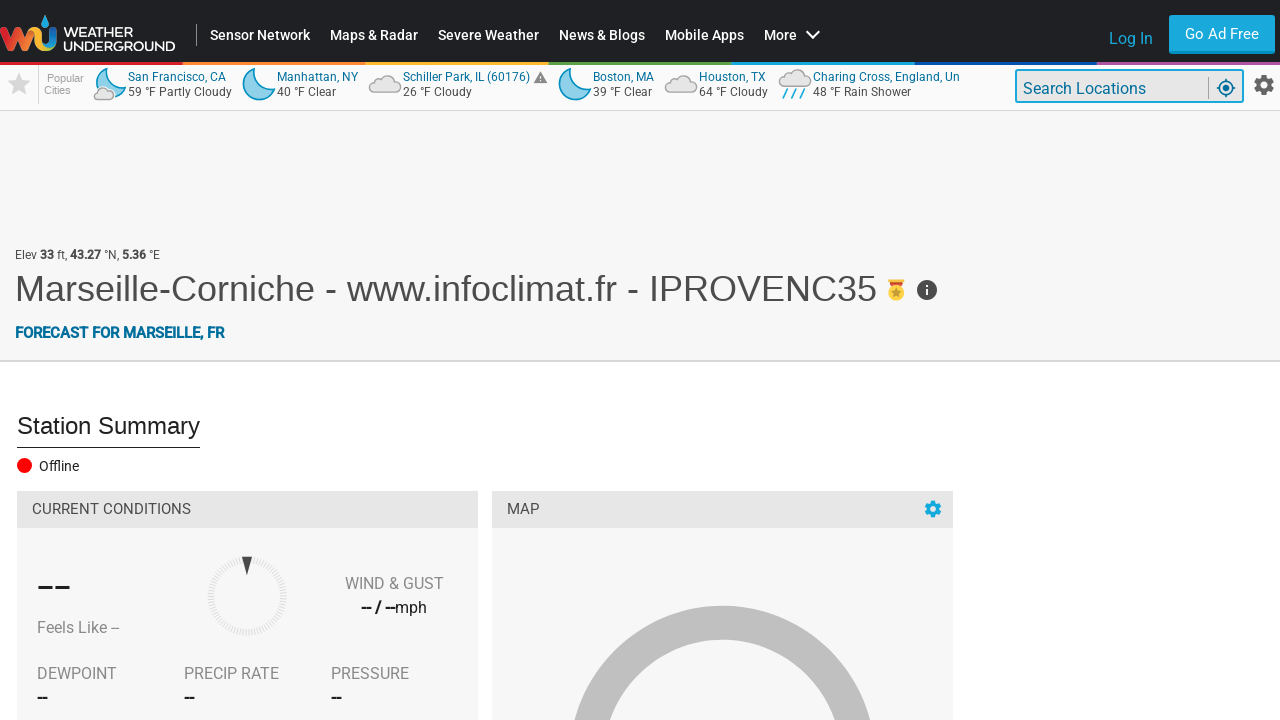

Navigated to Weather Underground PWS dashboard page
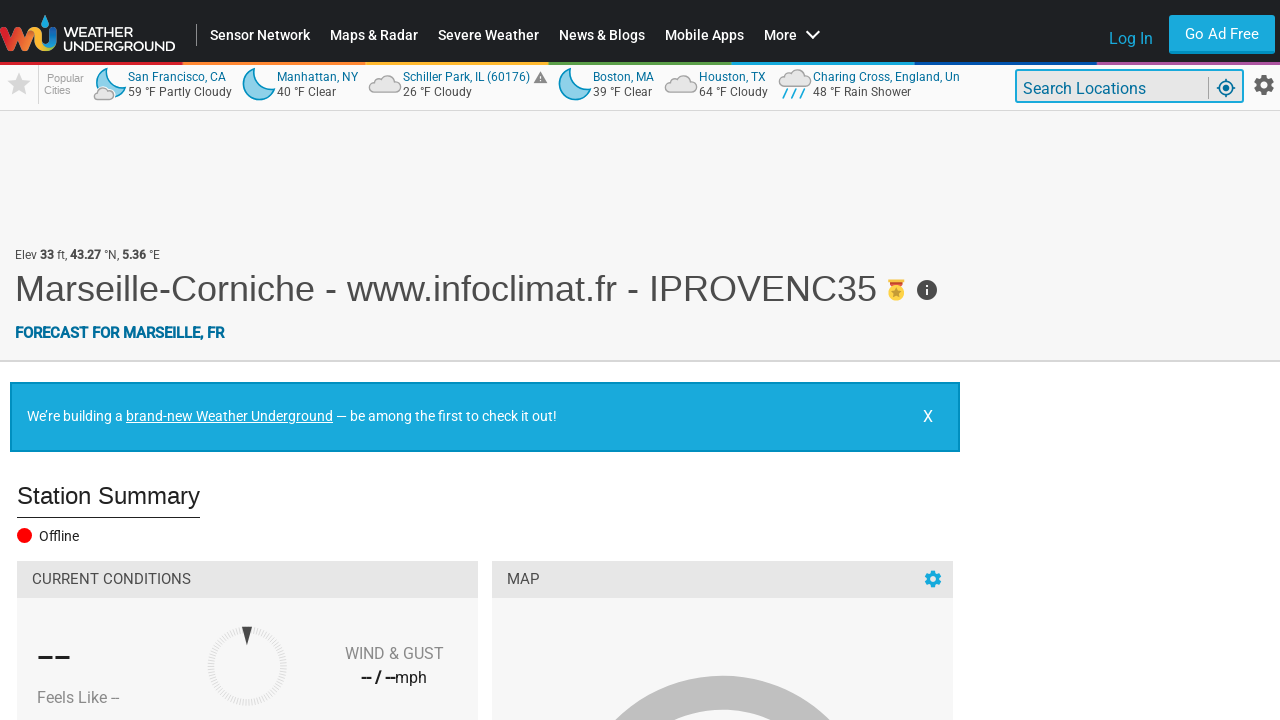

Weather data table loaded successfully
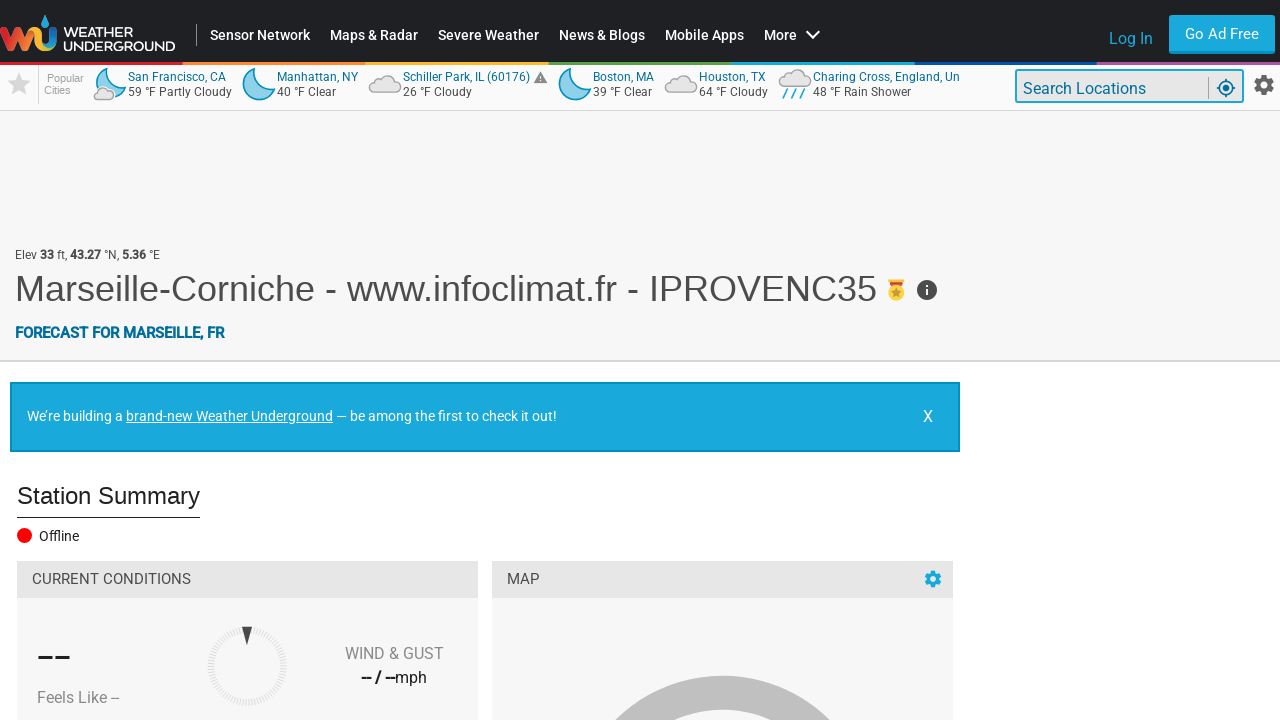

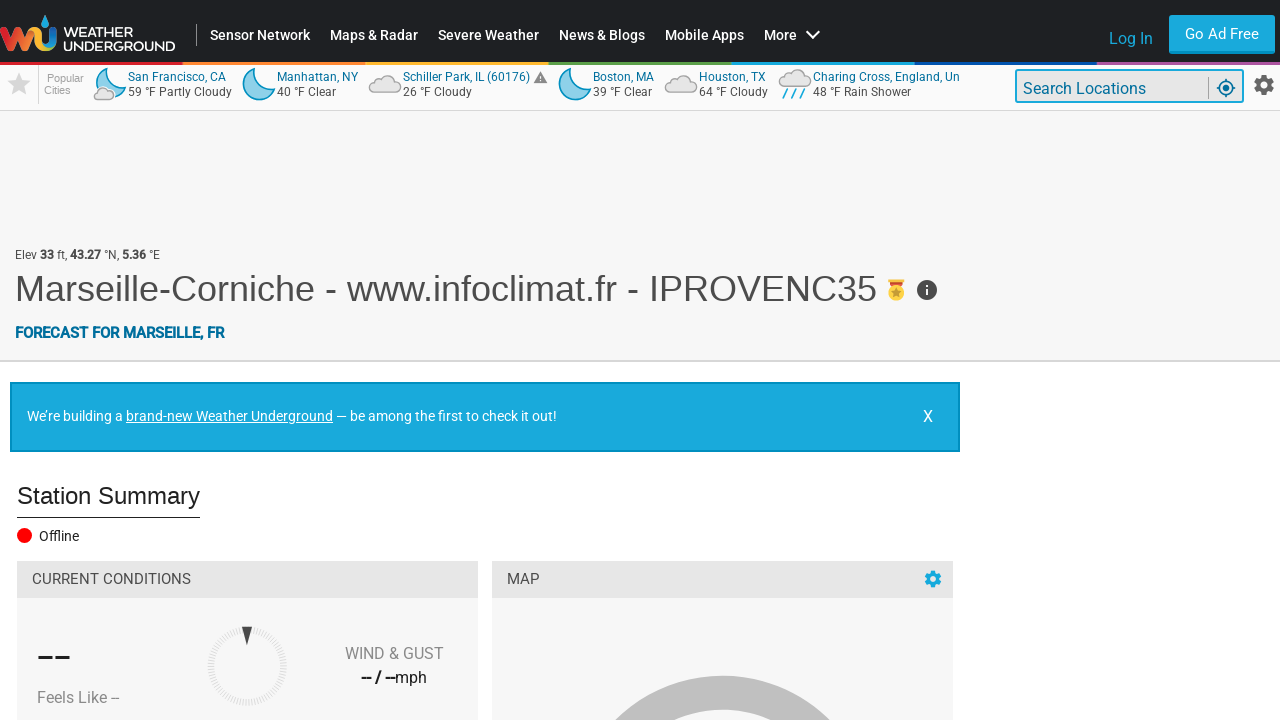